Tests the DemoQA automation practice form by filling out all fields including name, email, gender, phone, date of birth, subjects, hobbies, file upload, address, state and city, then verifies the submission confirmation modal displays the correct data.

Starting URL: https://demoqa.com/automation-practice-form

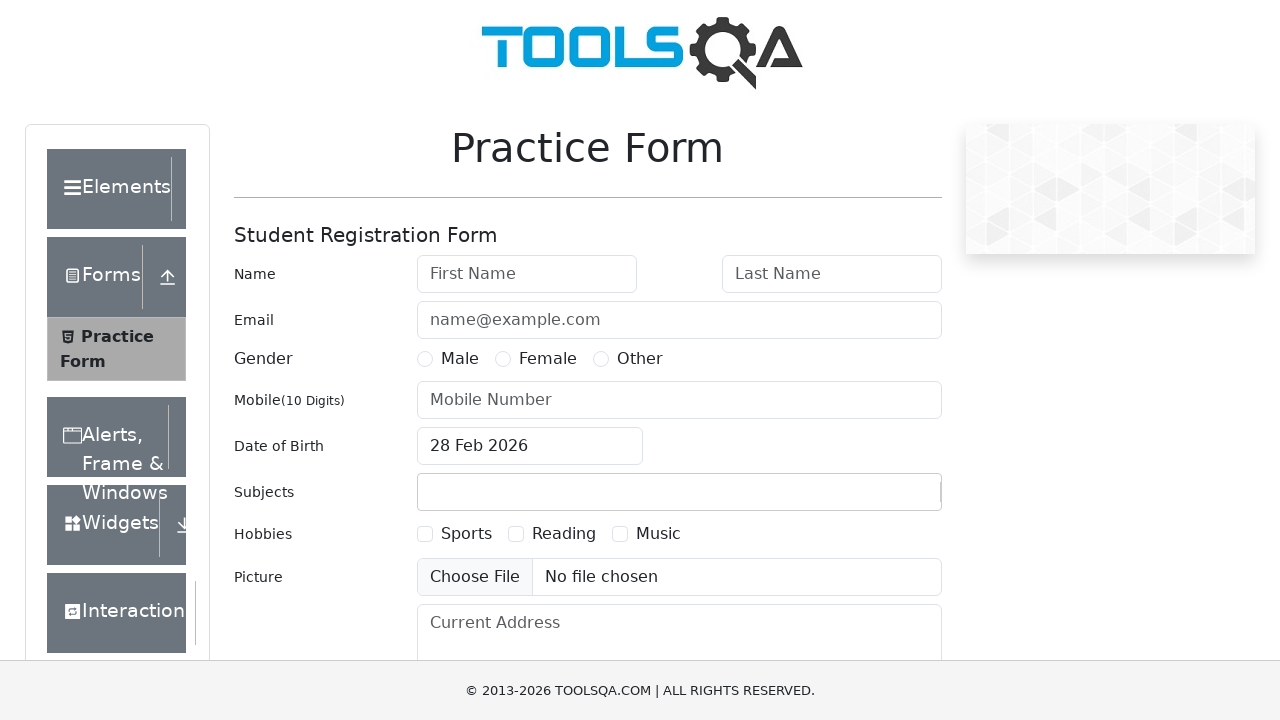

Filled first name field with 'Marcus' on #firstName
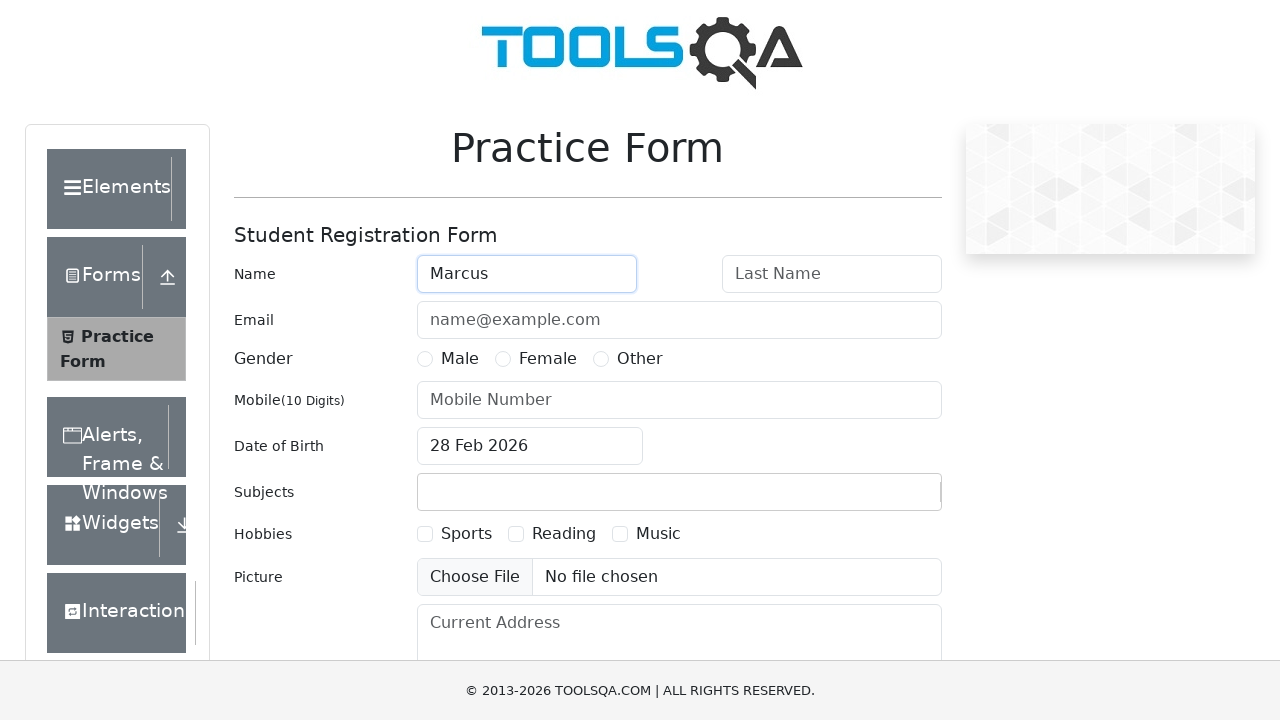

Filled last name field with 'Wellington' on #lastName
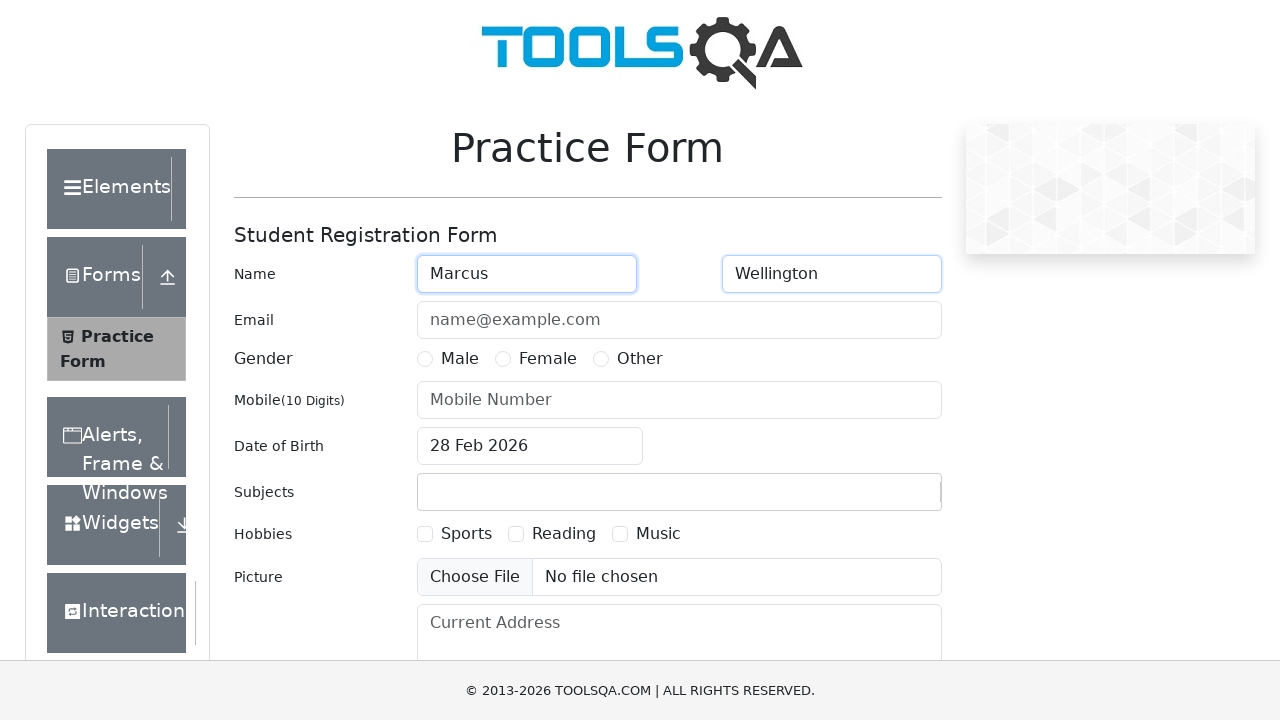

Filled email field with 'marcus.wellington@testmail.com' on #userEmail
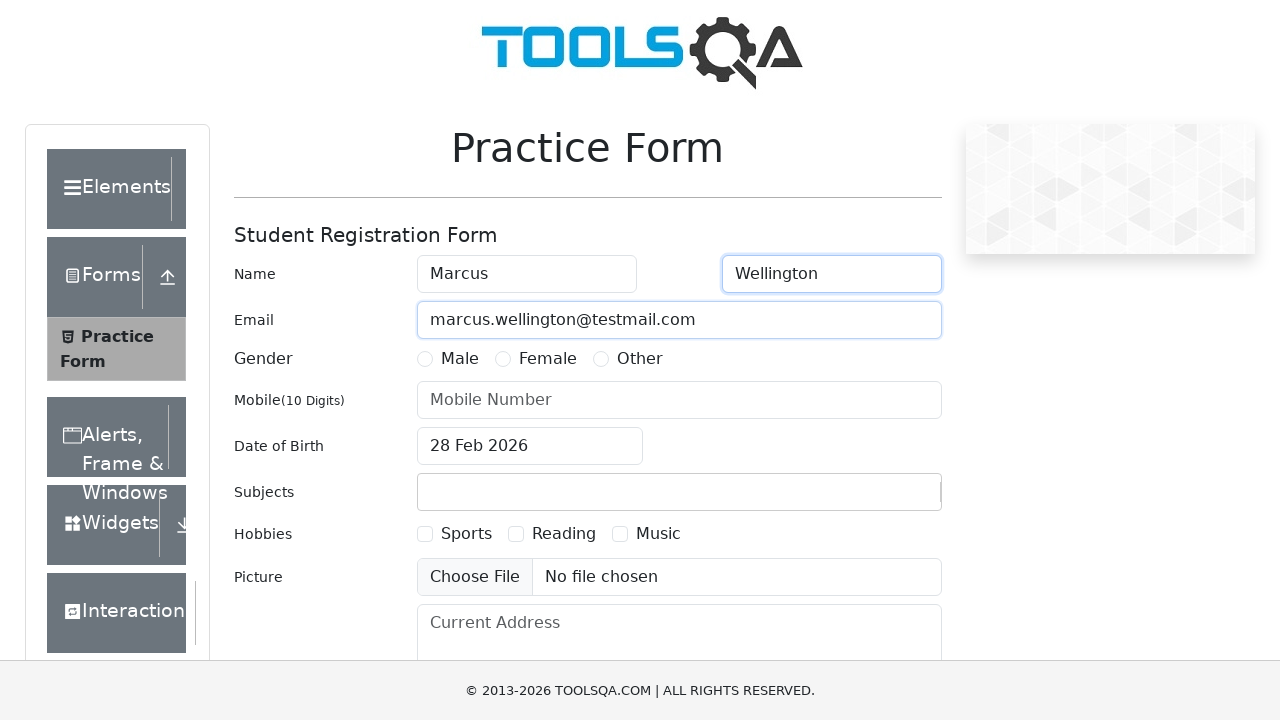

Selected gender 'Other' at (640, 359) on input[name=gender][value=Other] ~ label
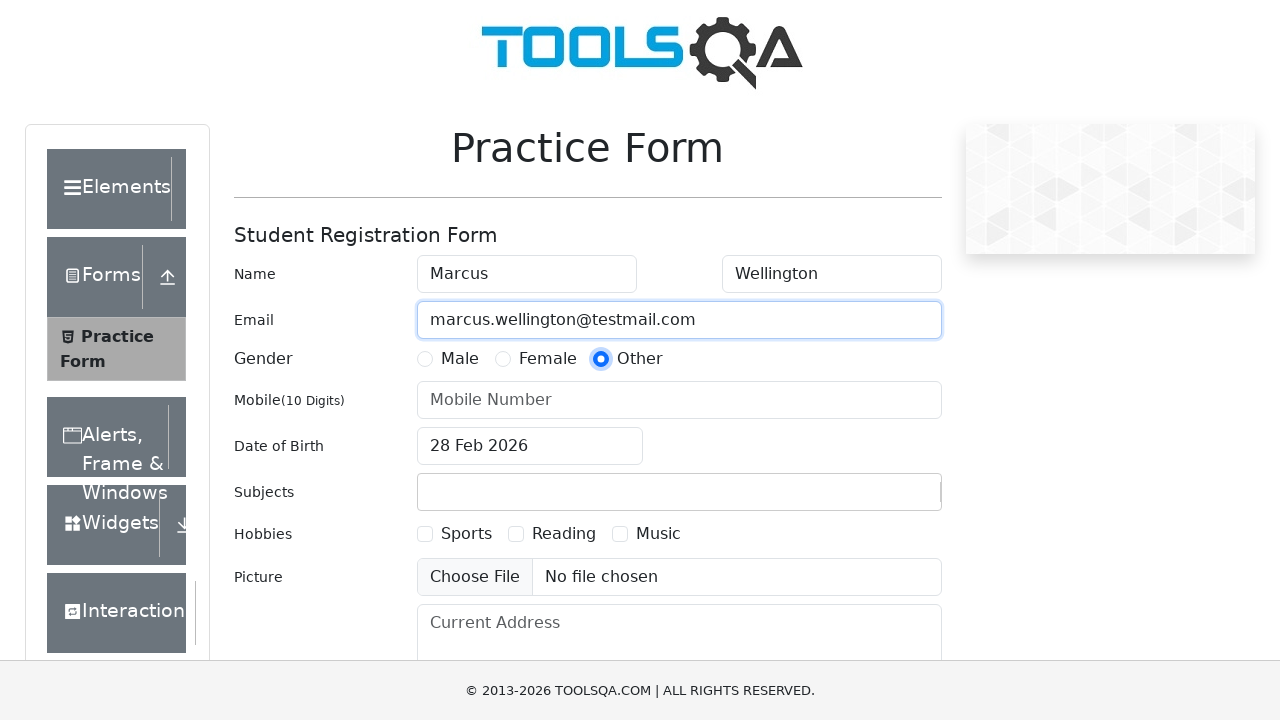

Filled mobile number field with '7845123690' on #userNumber
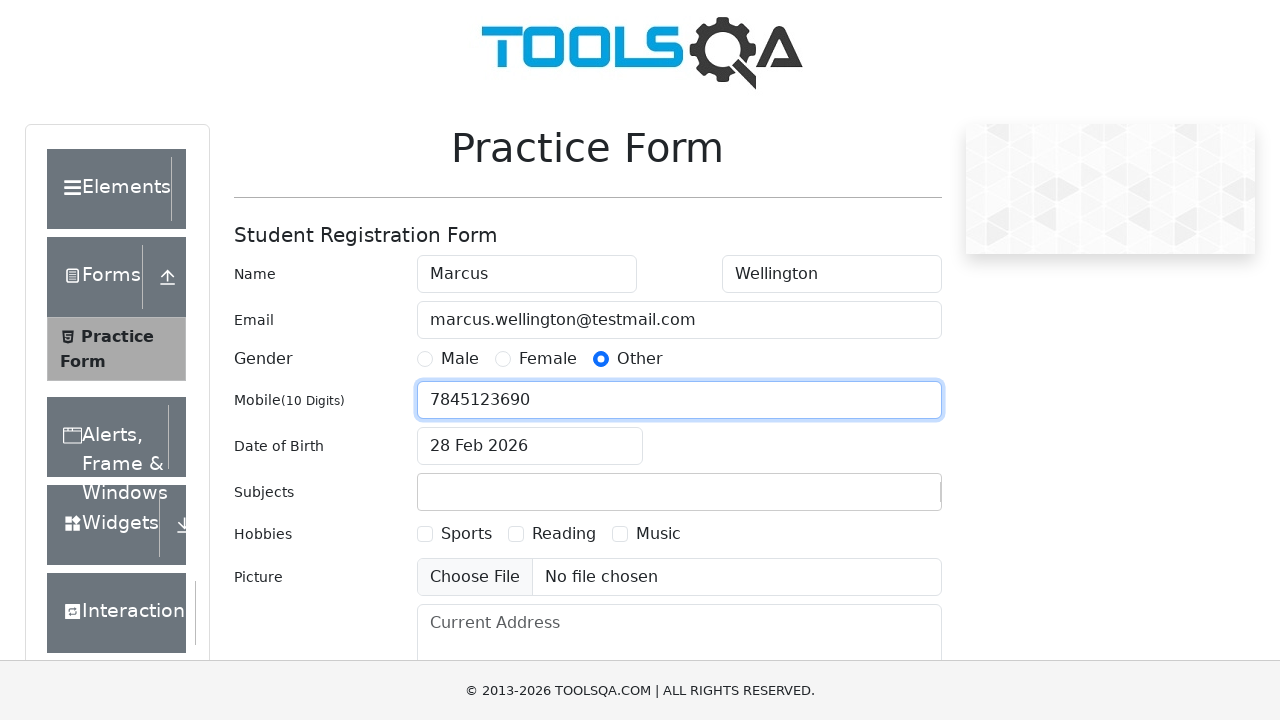

Clicked date of birth input field at (530, 446) on #dateOfBirthInput
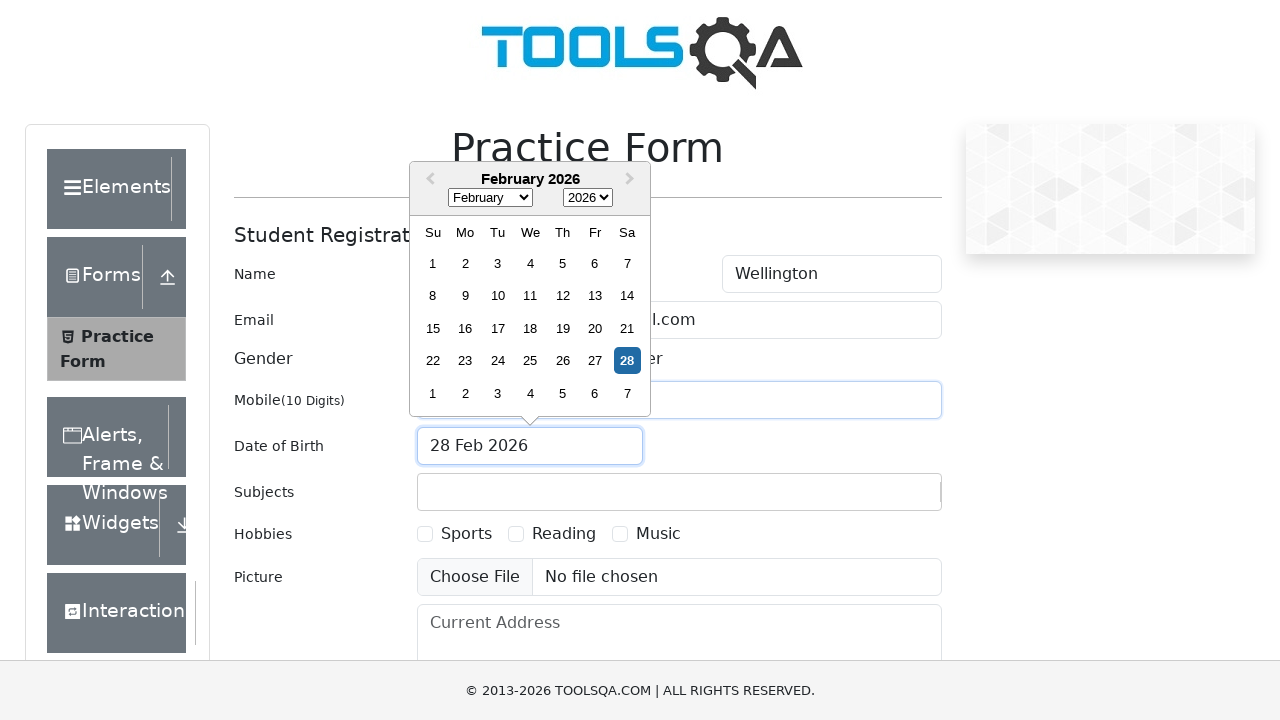

Selected all text in date of birth field
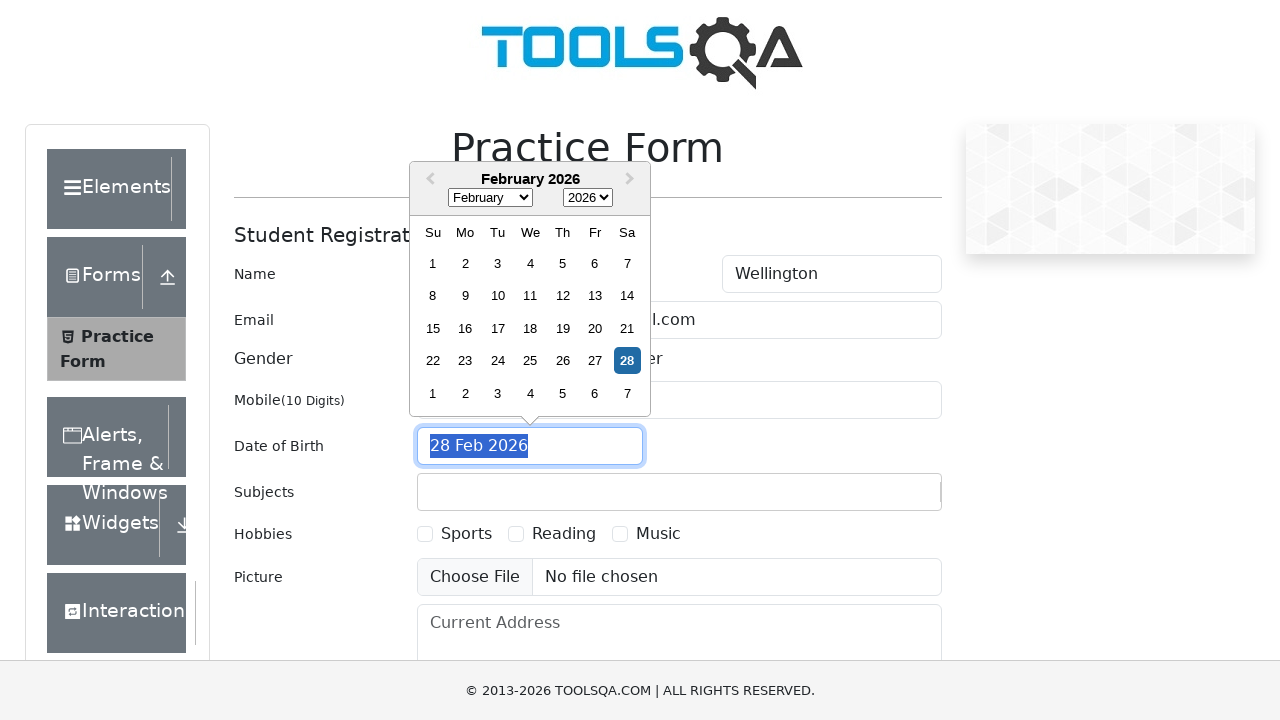

Typed date of birth '15 March 1992'
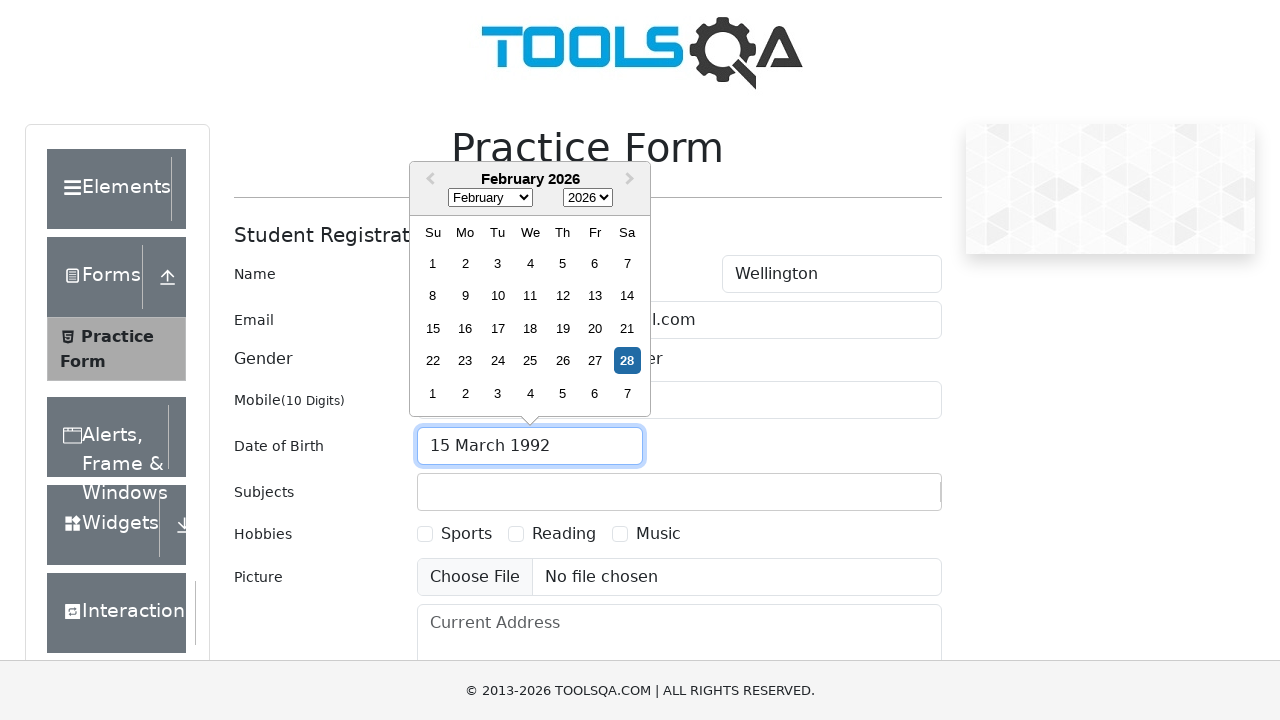

Pressed Enter to confirm date of birth
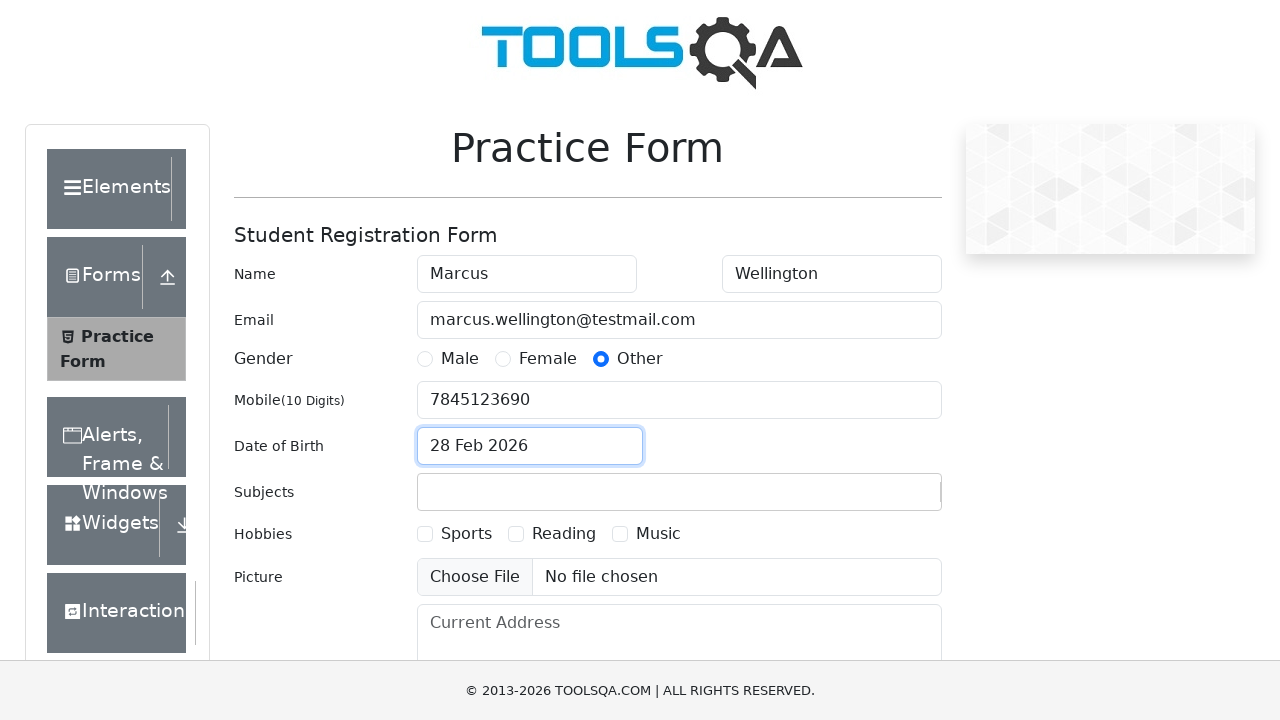

Filled subjects field with 'Maths' on #subjectsInput
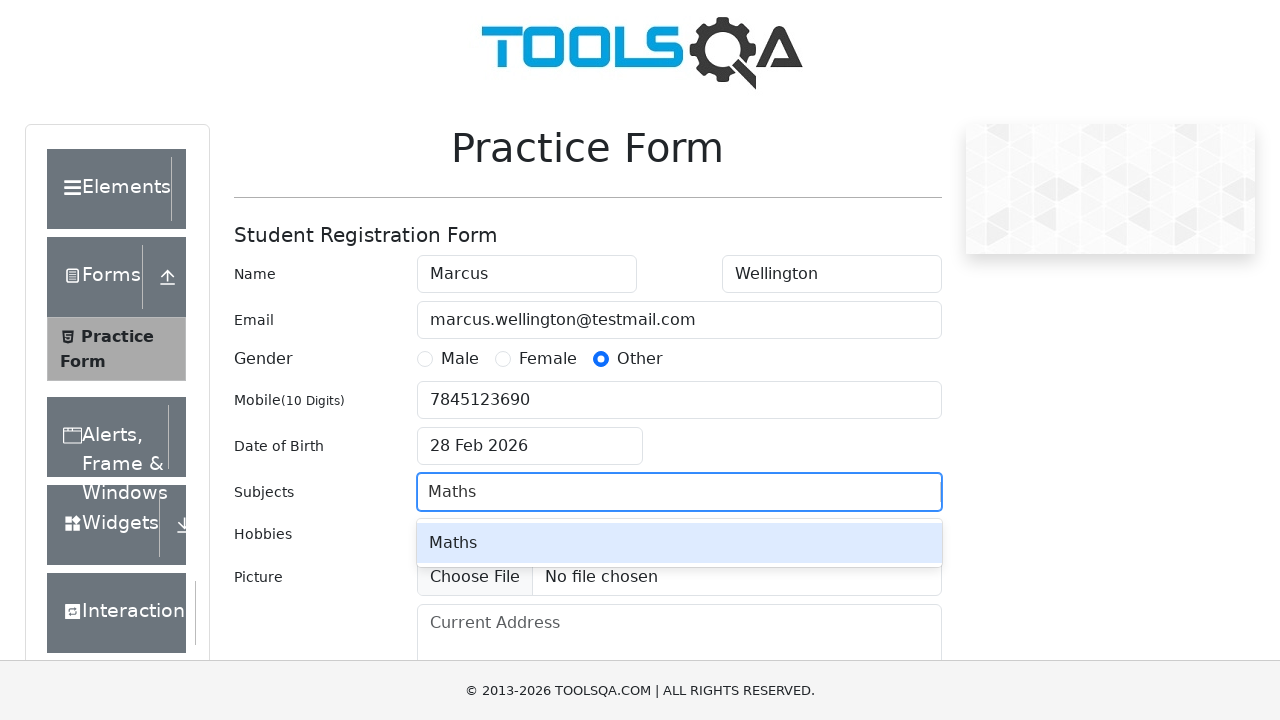

Pressed Enter to select subject
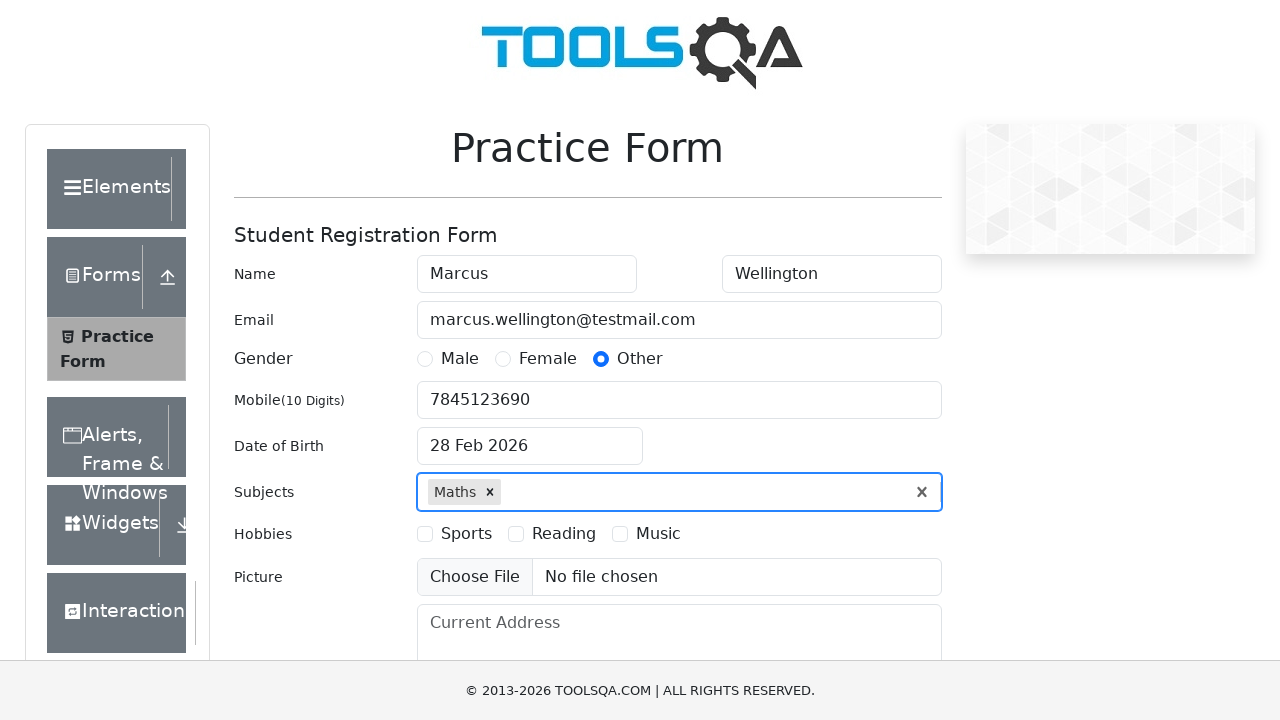

Selected hobby 'Reading' at (564, 534) on //label[contains(text(), 'Reading')]
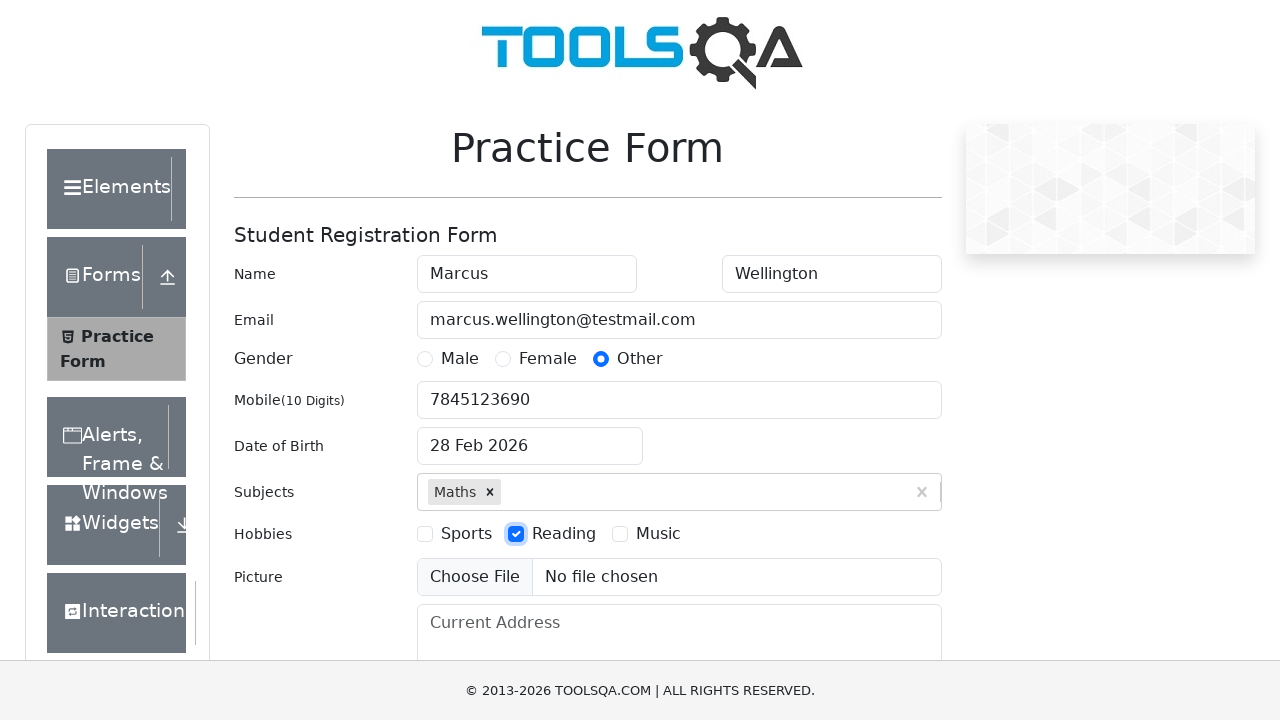

Filled current address field with '742 Evergreen Terrace, Springfield, IL 62704' on #currentAddress
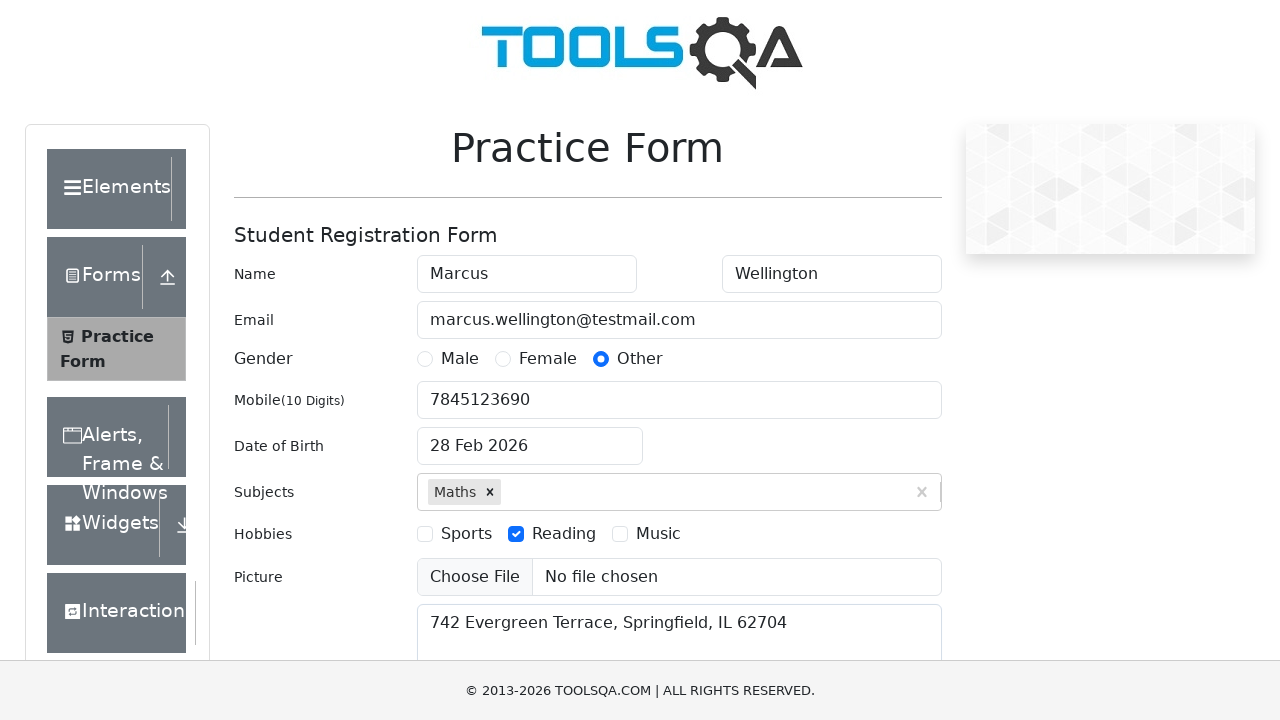

Filled state field with 'Haryana' on #state input
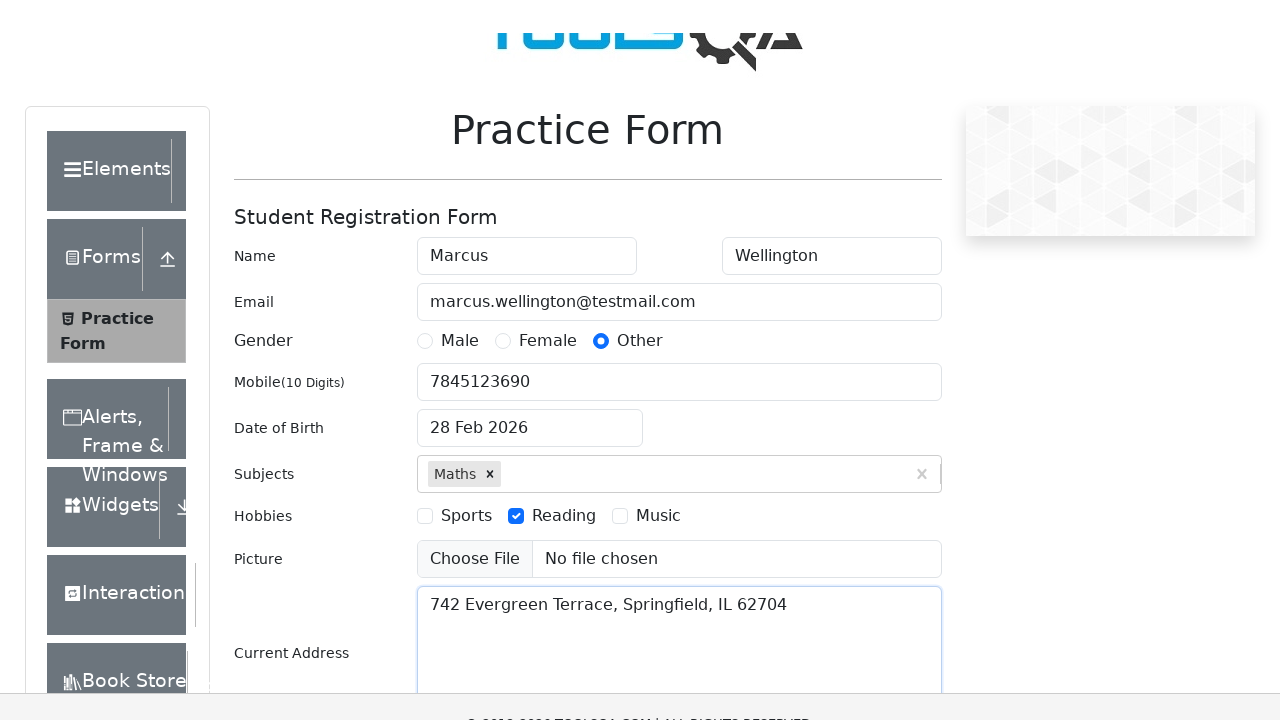

Pressed Enter to select state
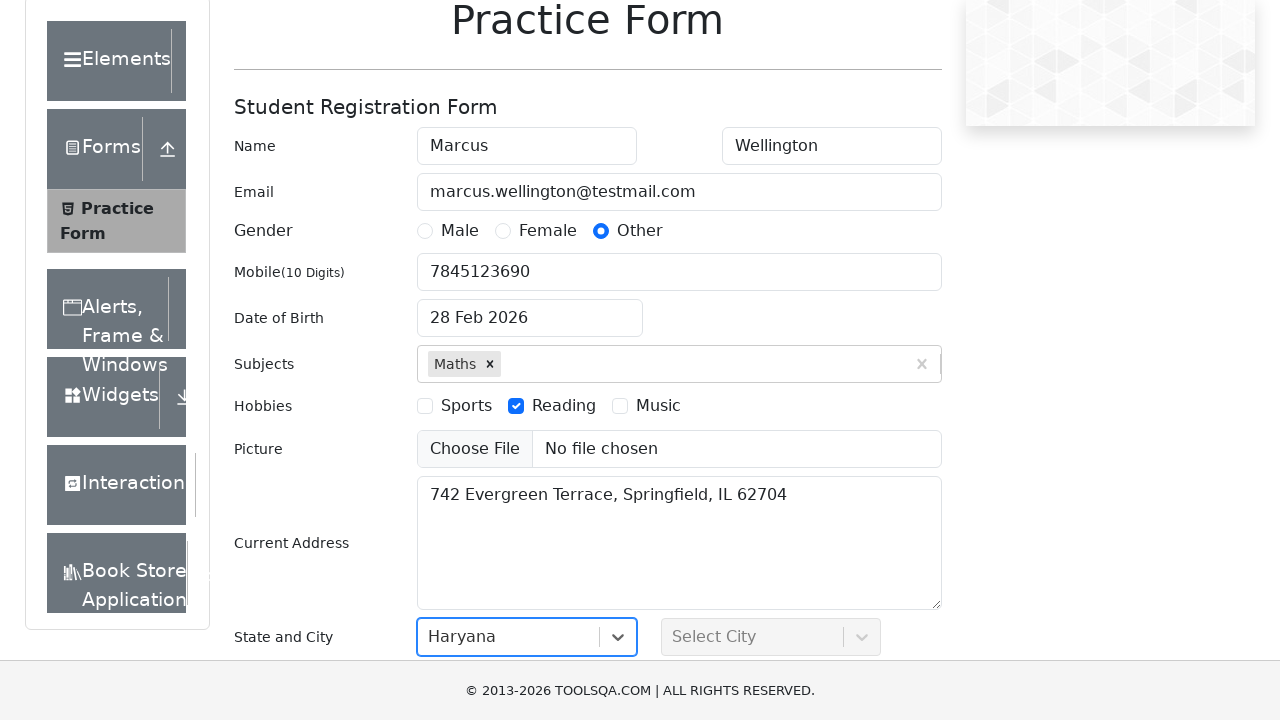

Filled city field with 'Panipat' on #city input
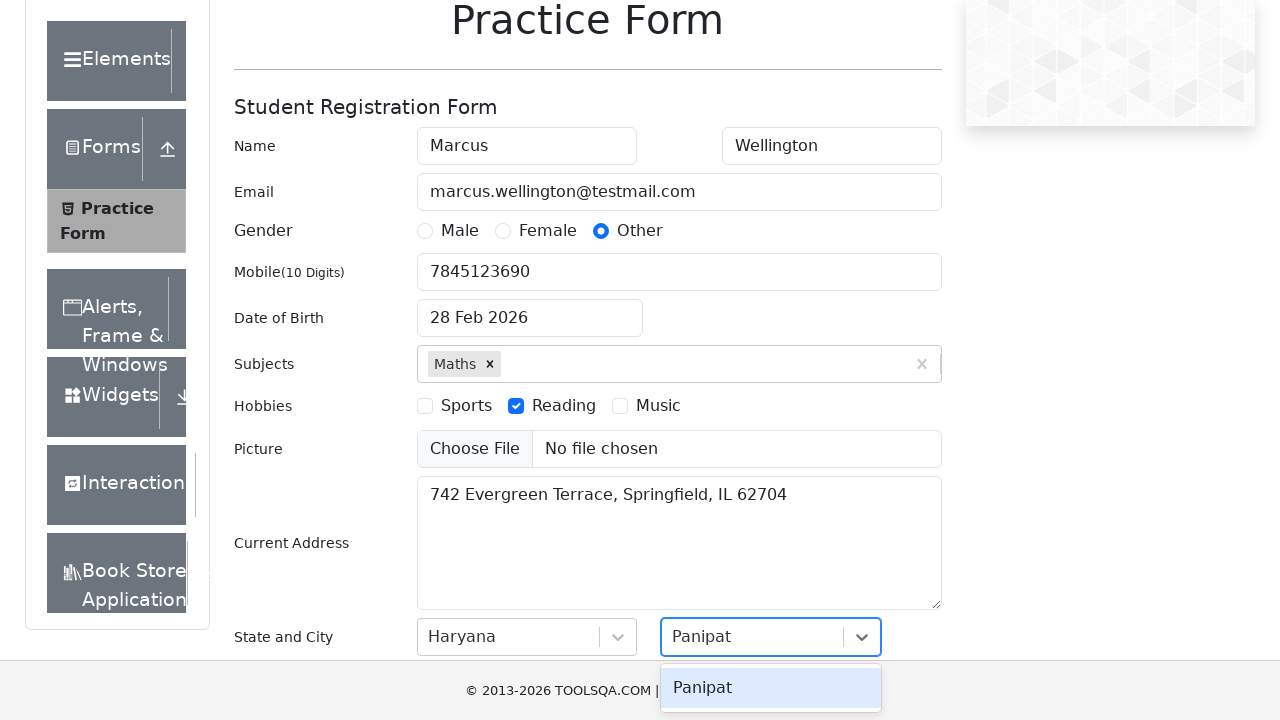

Pressed Enter to select city
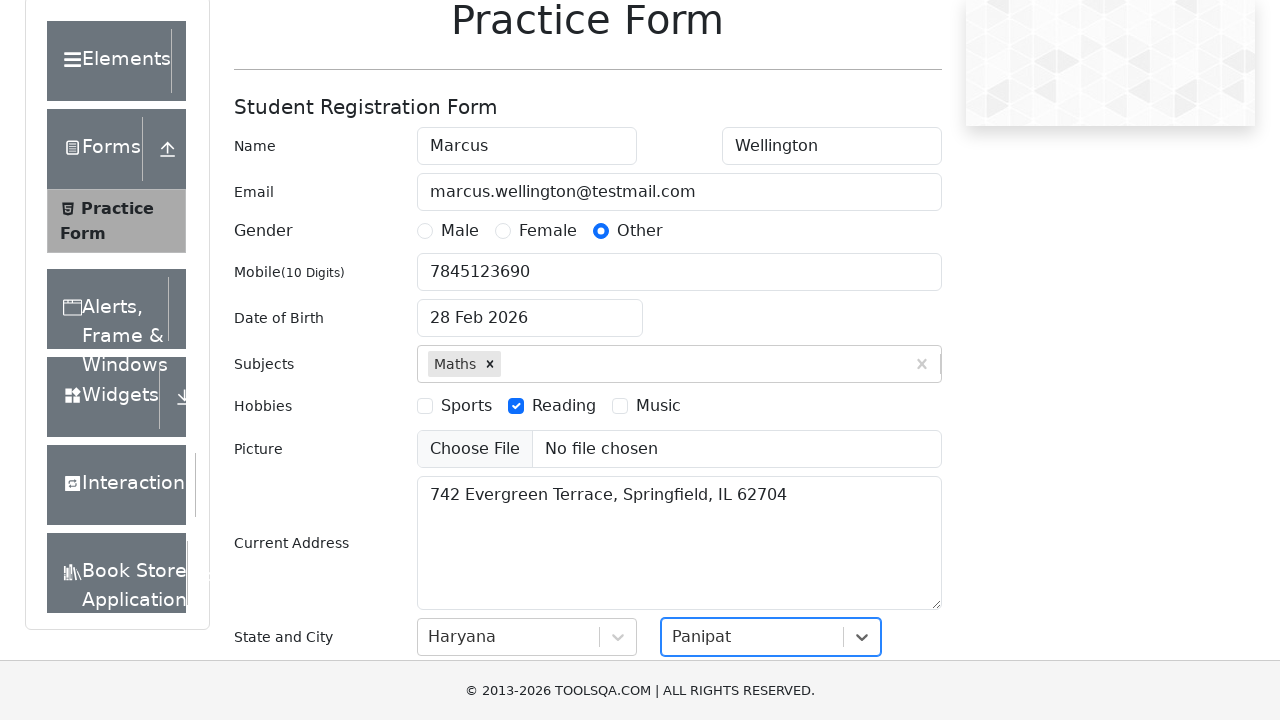

Clicked submit button to submit the form at (885, 499) on #submit
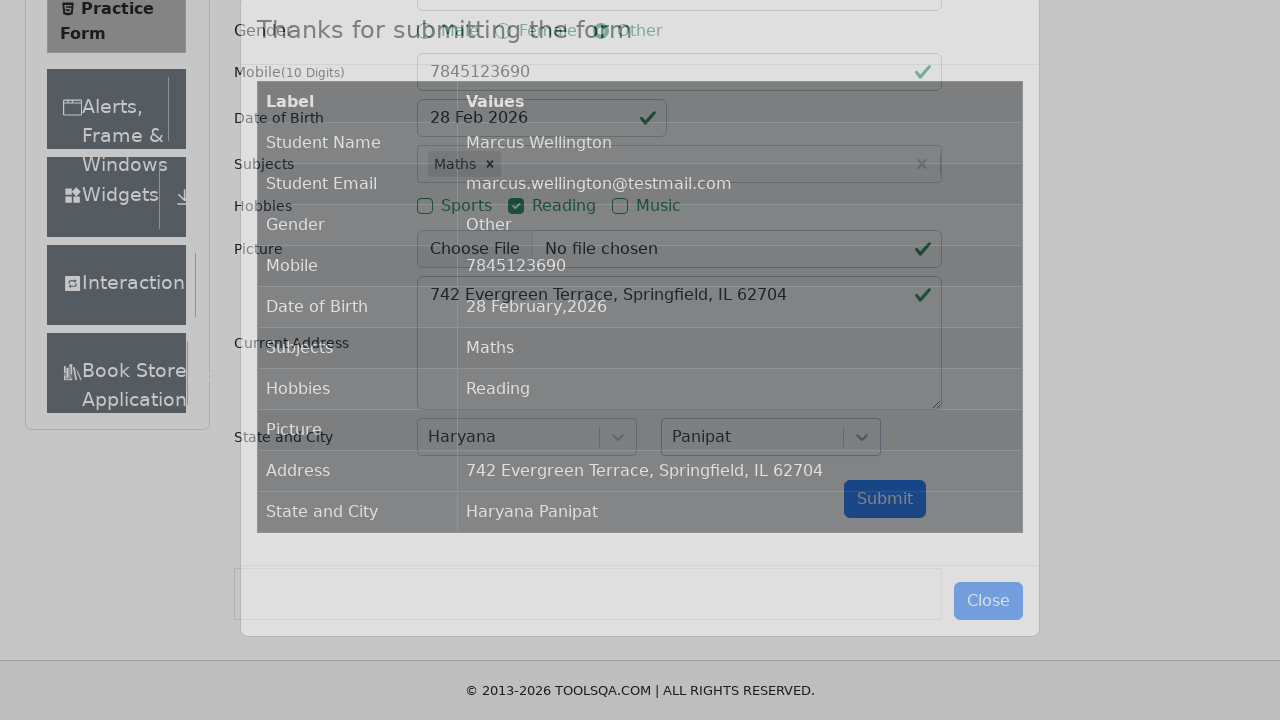

Submission confirmation modal loaded successfully
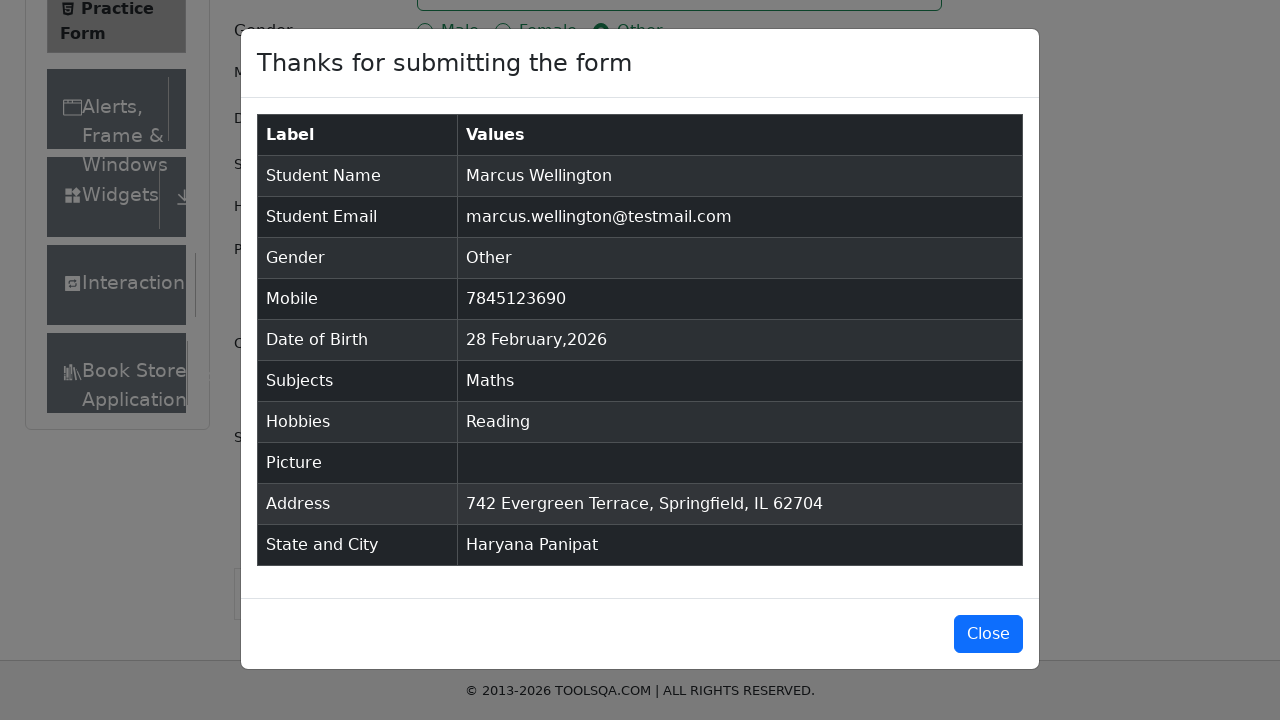

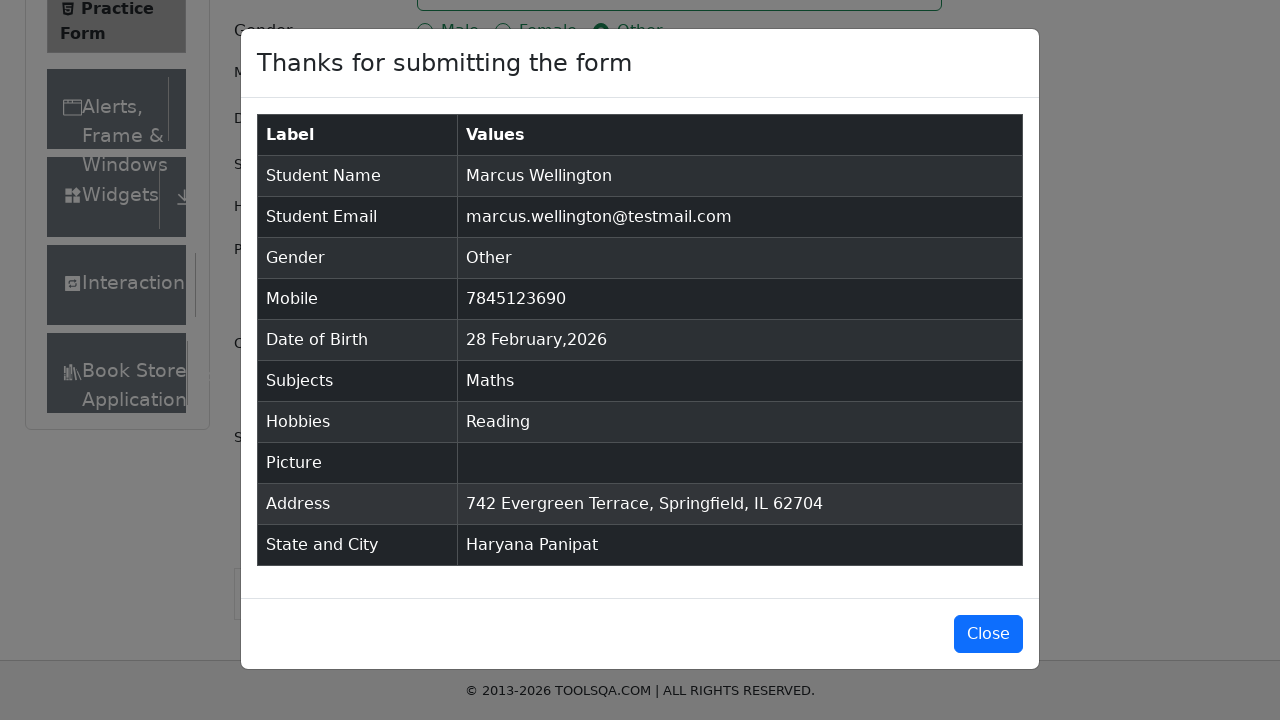